Tests navigation to rental premises section on the Strateg website

Starting URL: https://strateg.by

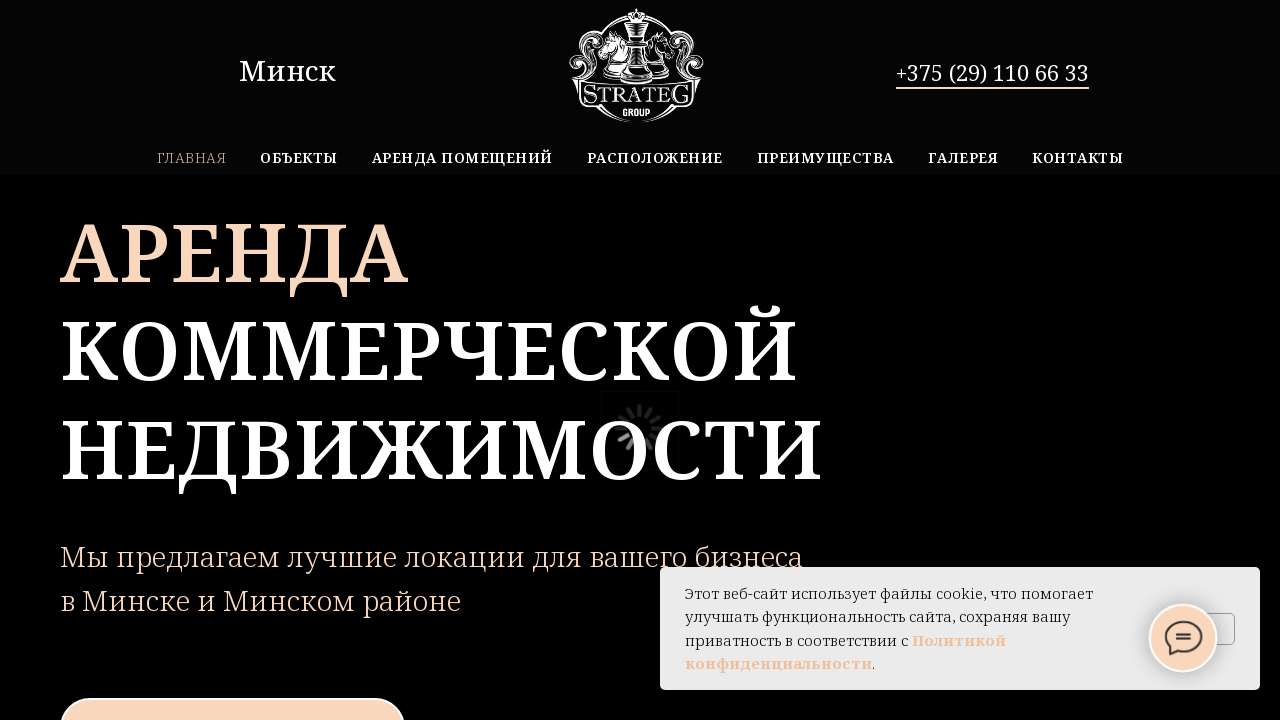

Clicked on 'Аренда помещений' (rental premises) link at (462, 158) on xpath=//*[@class= 't770__bottomwrapper t-align_center']//a[contains(text(), 'Аре
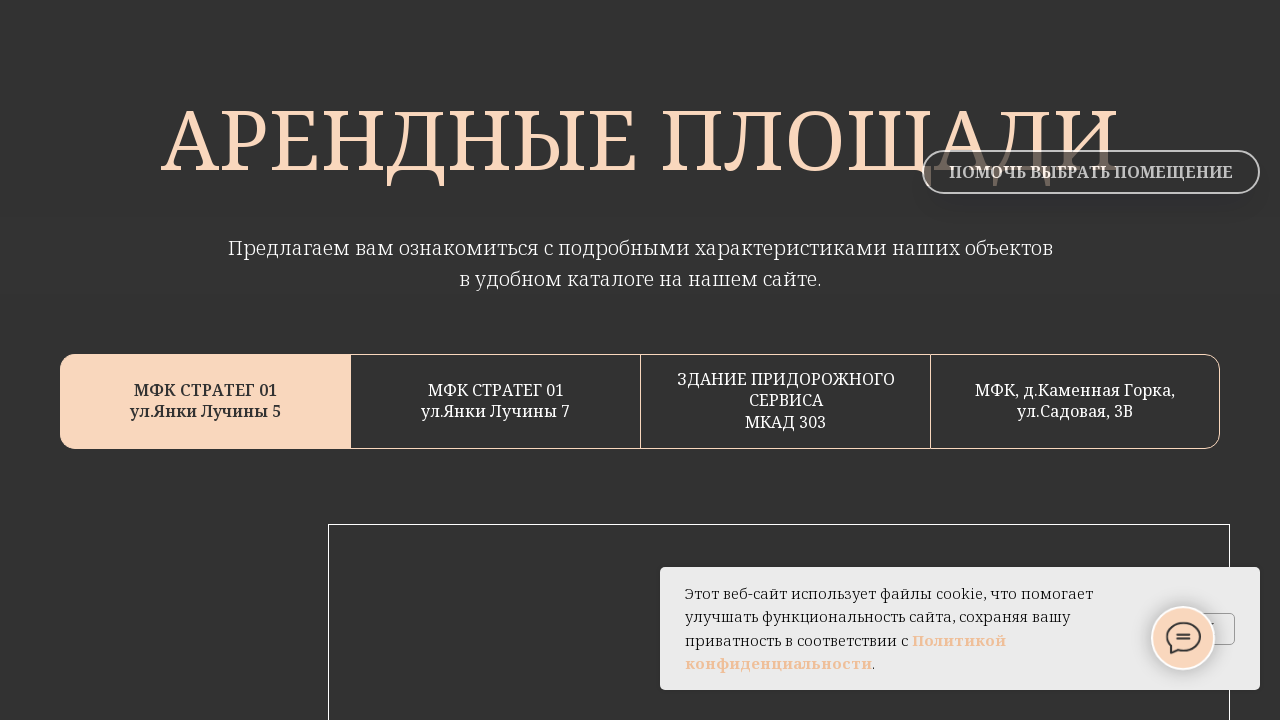

Waited for MFK Strateg 01 section to load
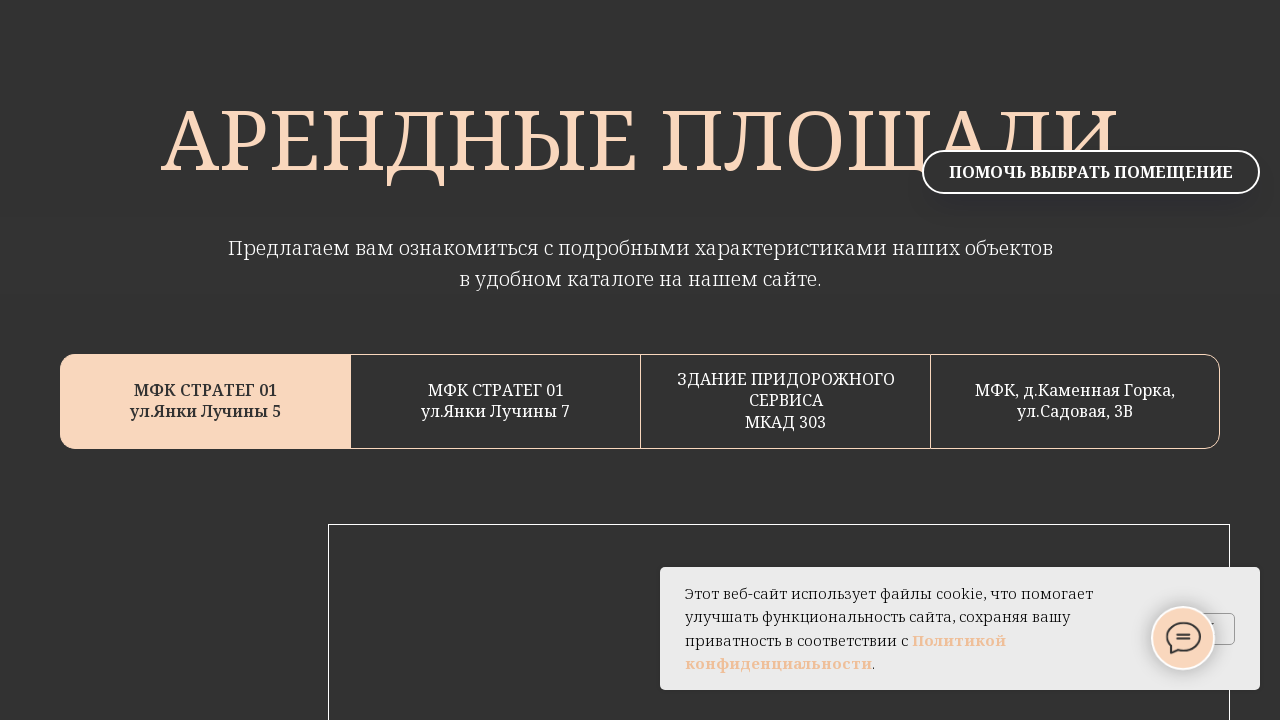

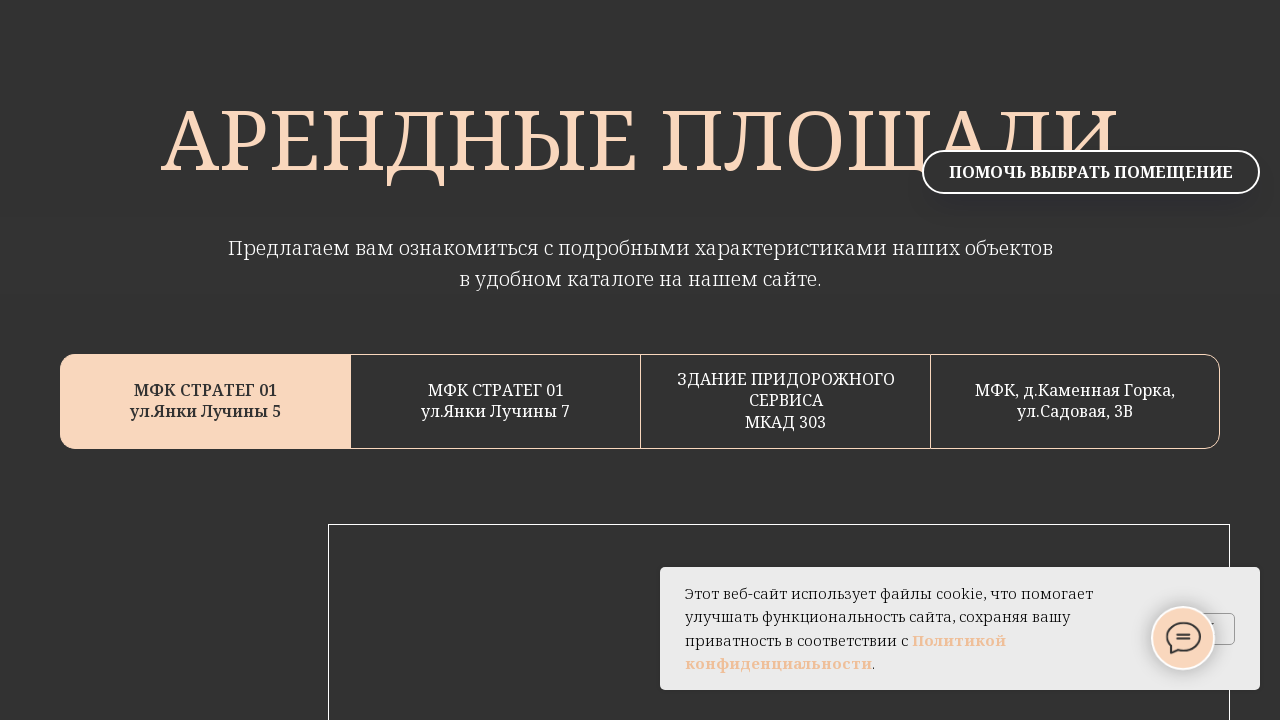